Navigates to the Budget car rental homepage and waits for the page to load completely.

Starting URL: https://www.budget.com/en/home

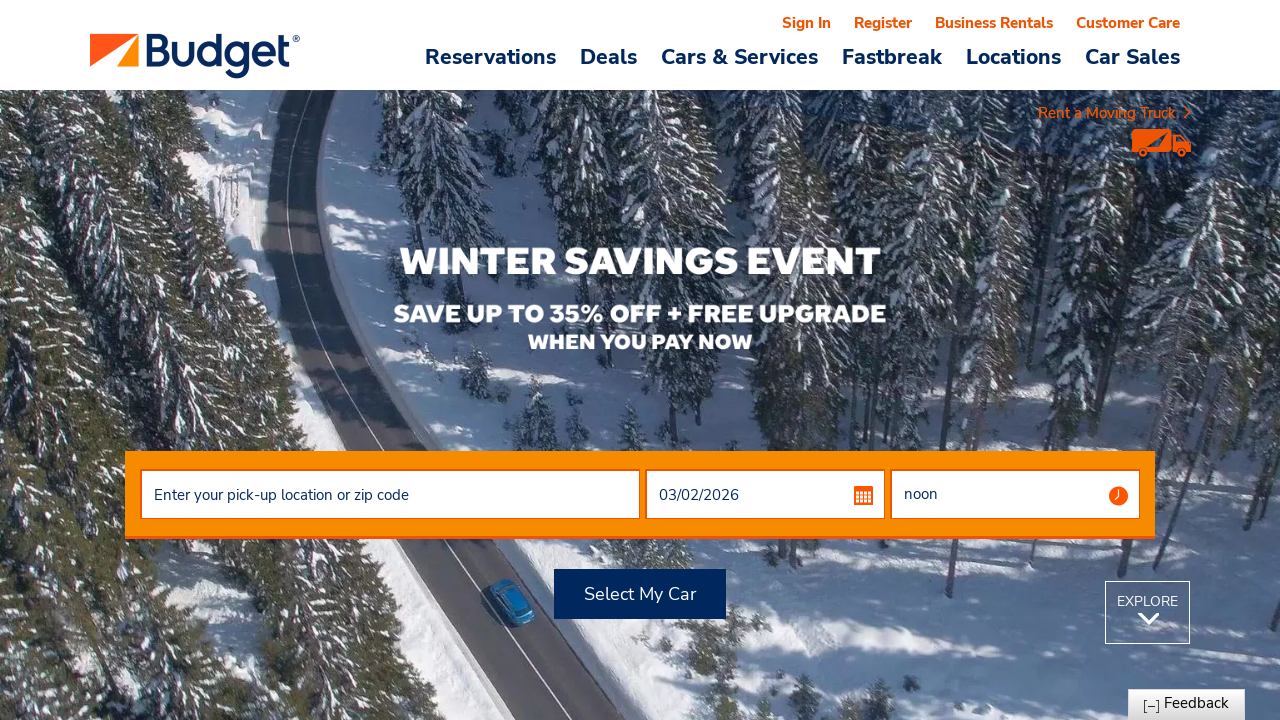

Navigated to Budget car rental homepage
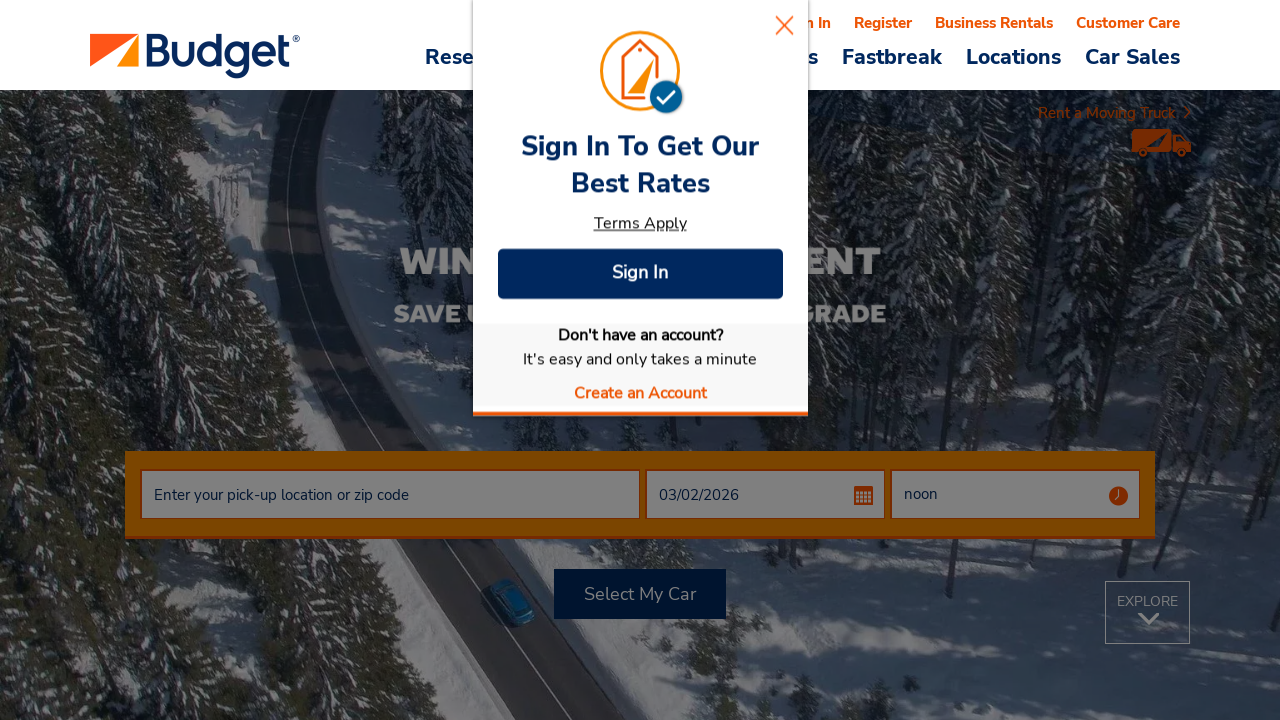

Waited for page to reach networkidle state
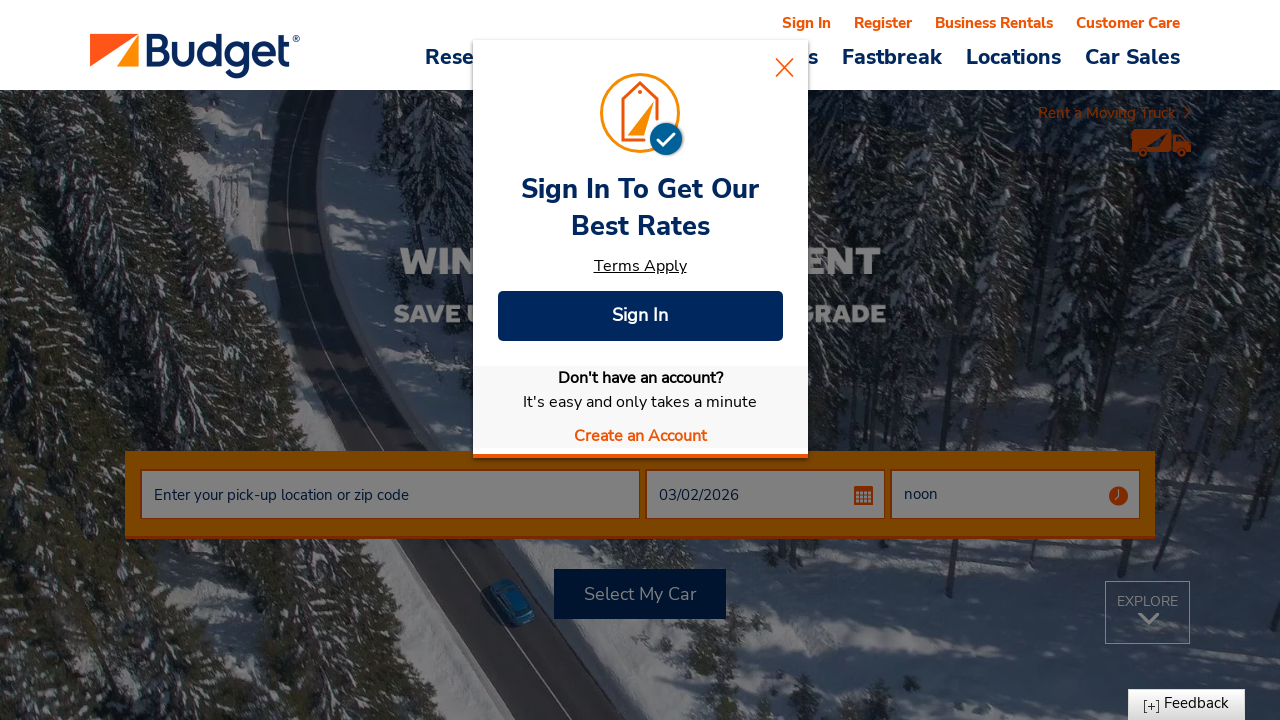

Verified body element is present on the page
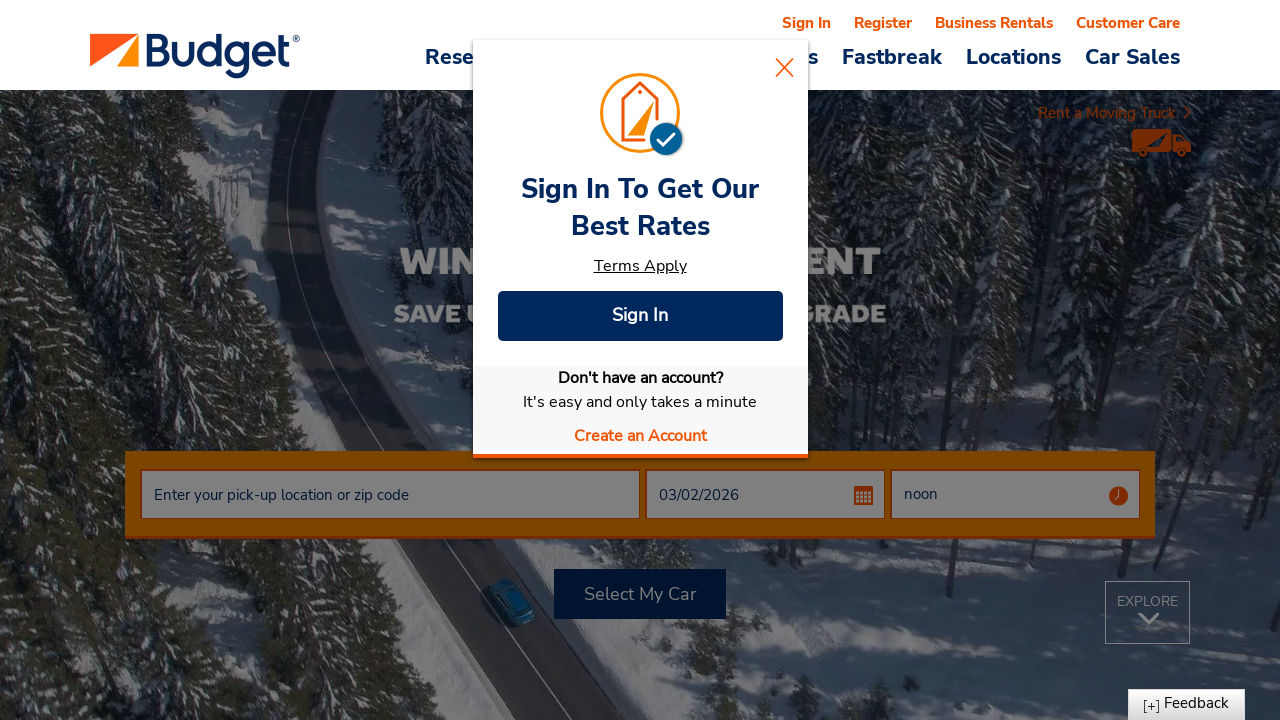

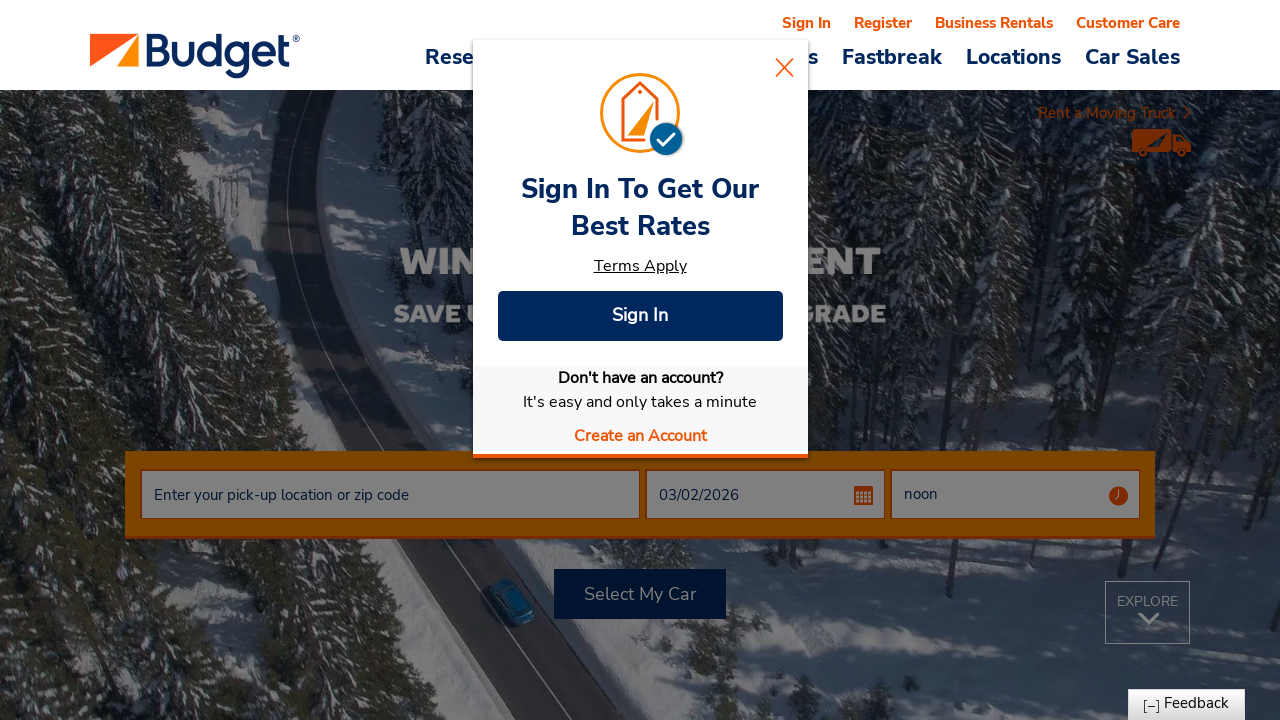